Tests file upload functionality by selecting a file and submitting the upload form on the Heroku test application

Starting URL: https://the-internet.herokuapp.com/upload

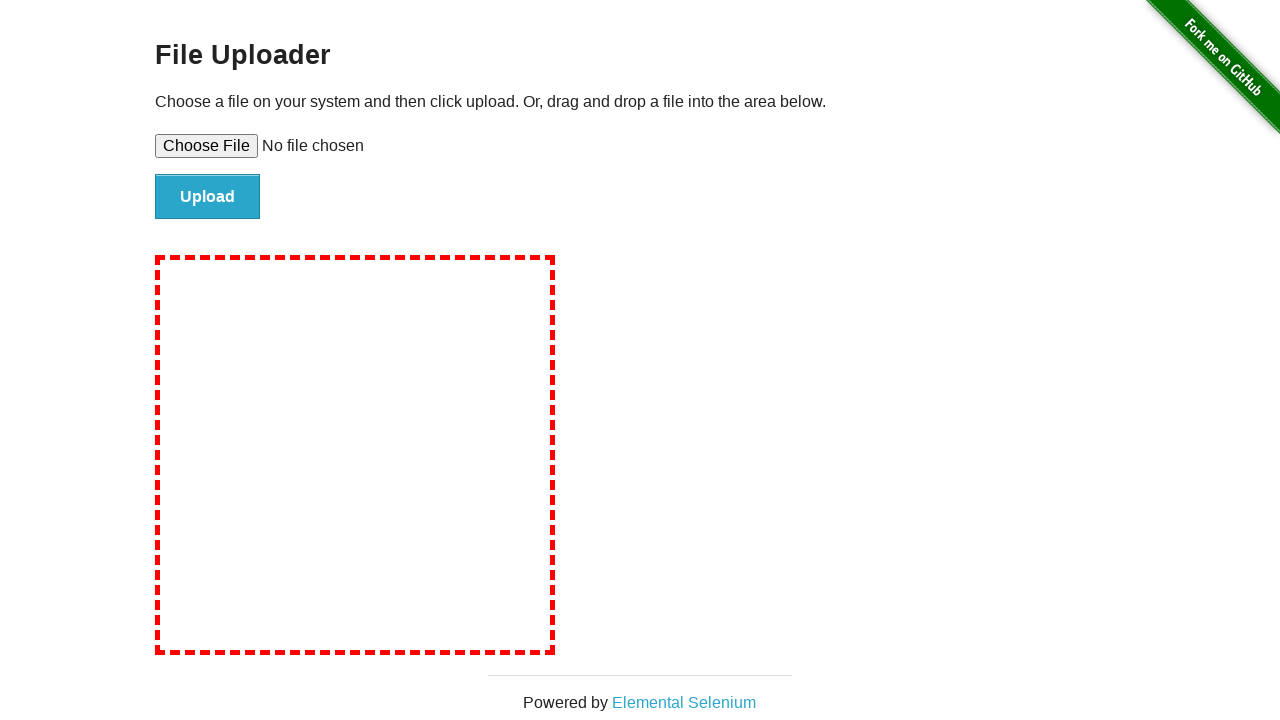

Created temporary test file for upload
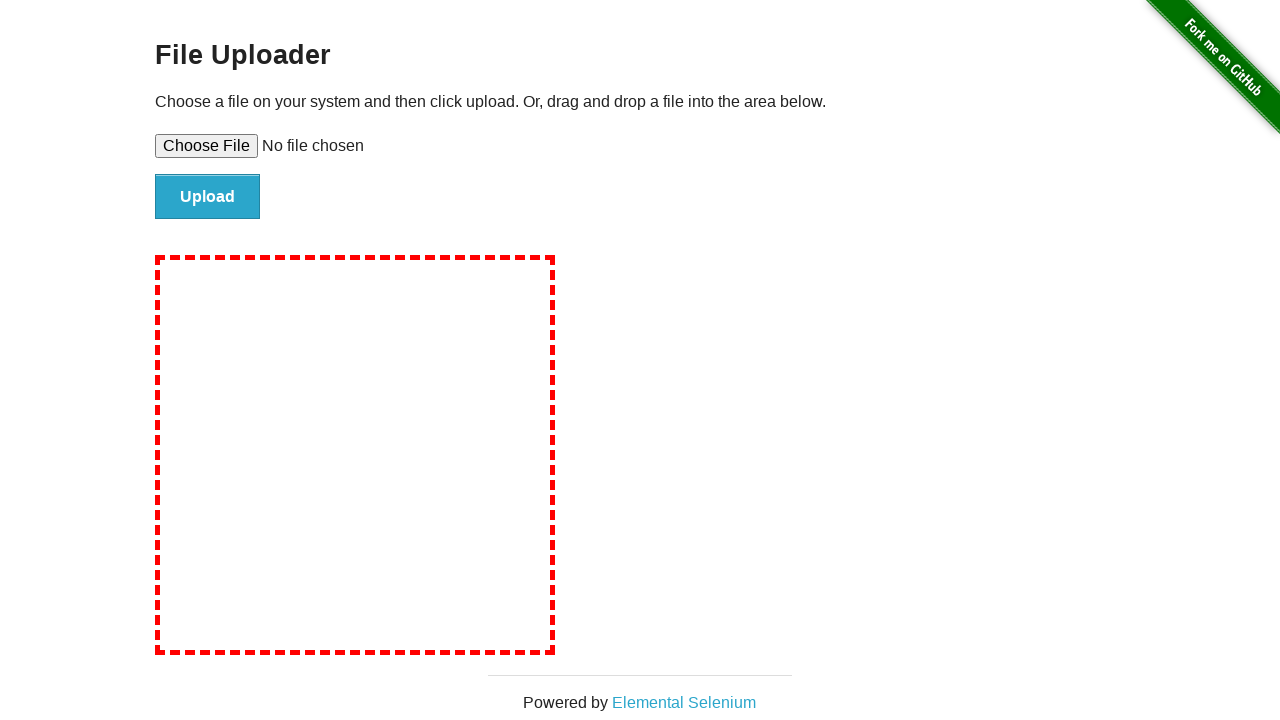

Selected file for upload via file input element
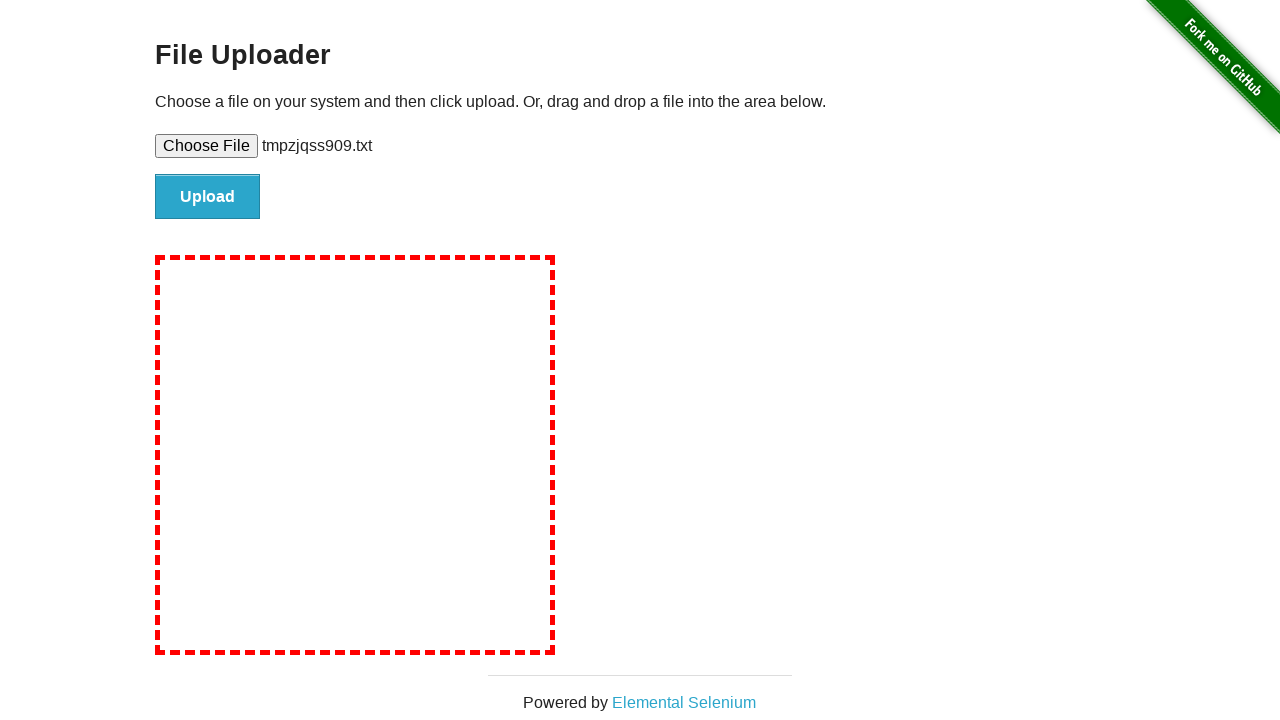

Clicked submit button to upload file at (208, 197) on #file-submit
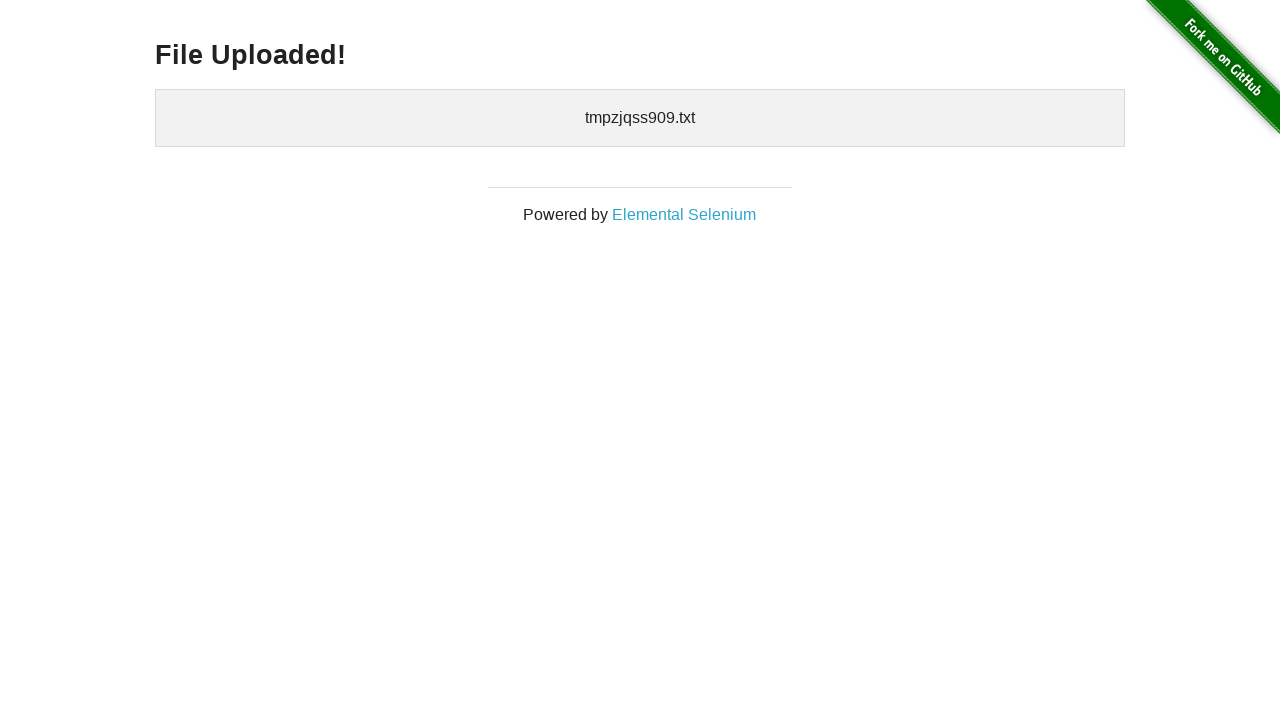

Upload completed and confirmation header appeared
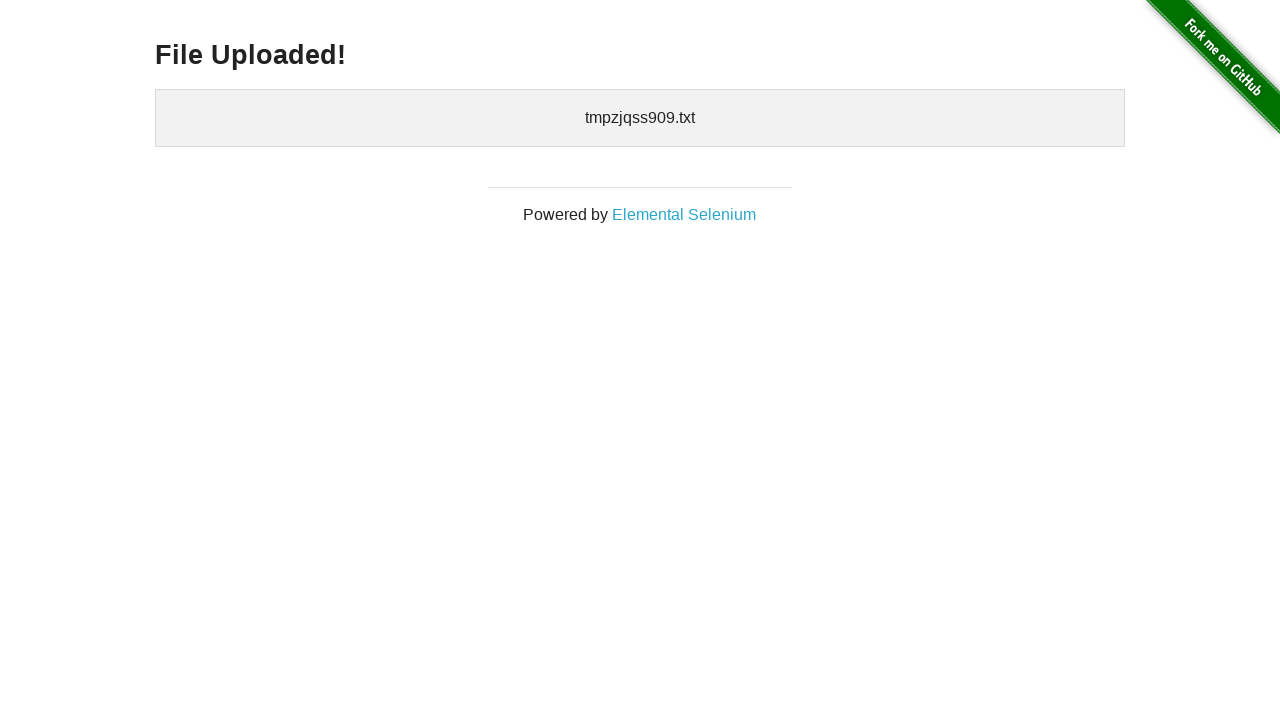

Cleaned up temporary test file
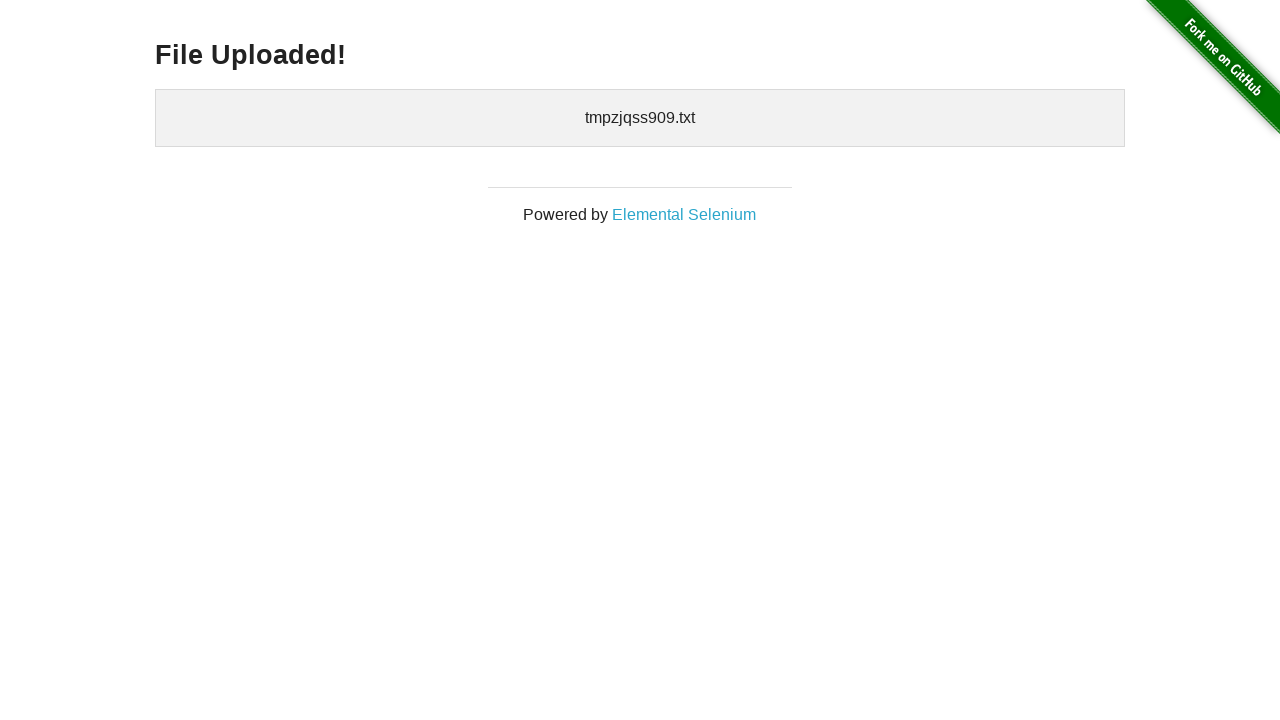

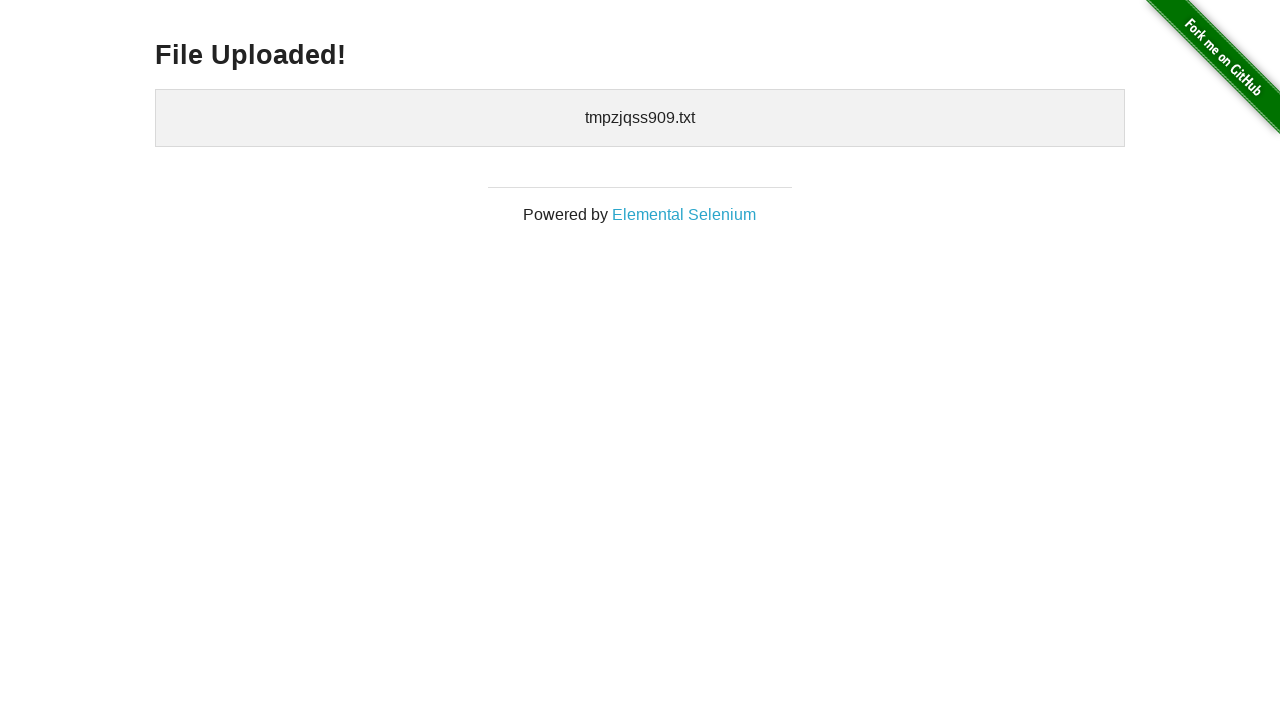